Tests a form submission with various data types, filling multiple fields and verifying CSS properties of form validation alerts

Starting URL: https://bonigarcia.dev/selenium-webdriver-java/data-types.html

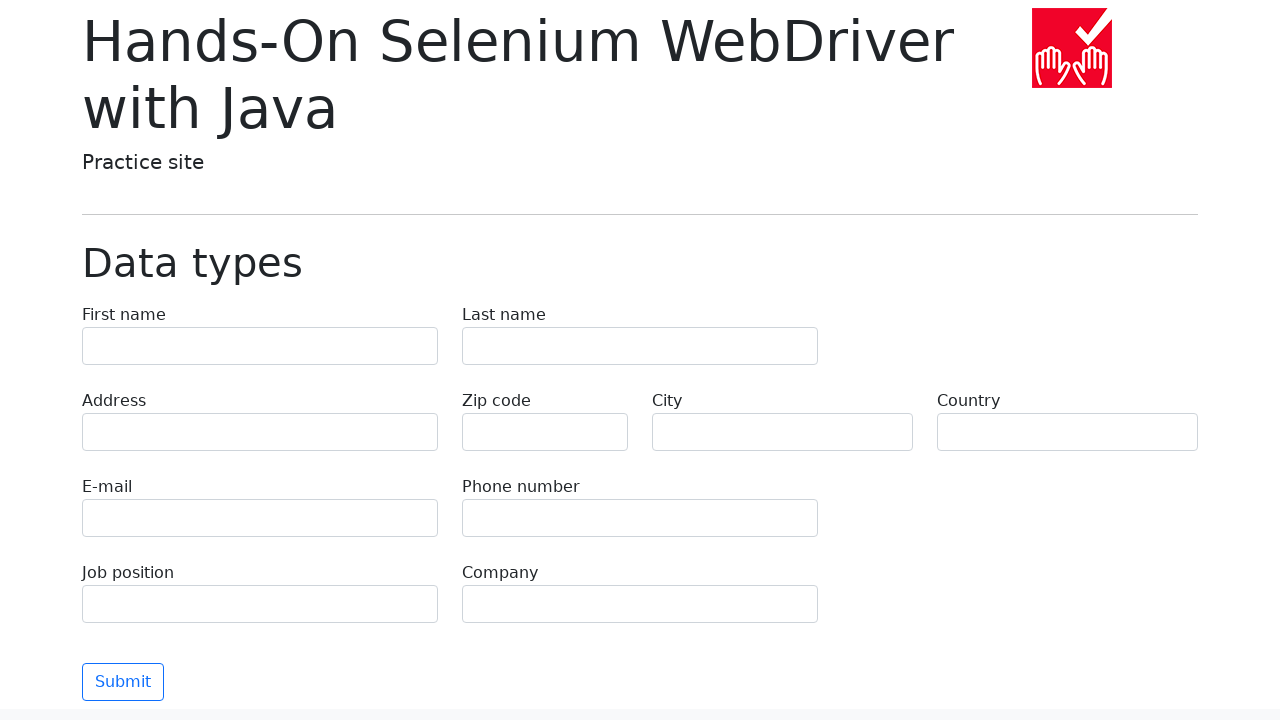

Filled first name field with 'Иван' on [name="first-name"]
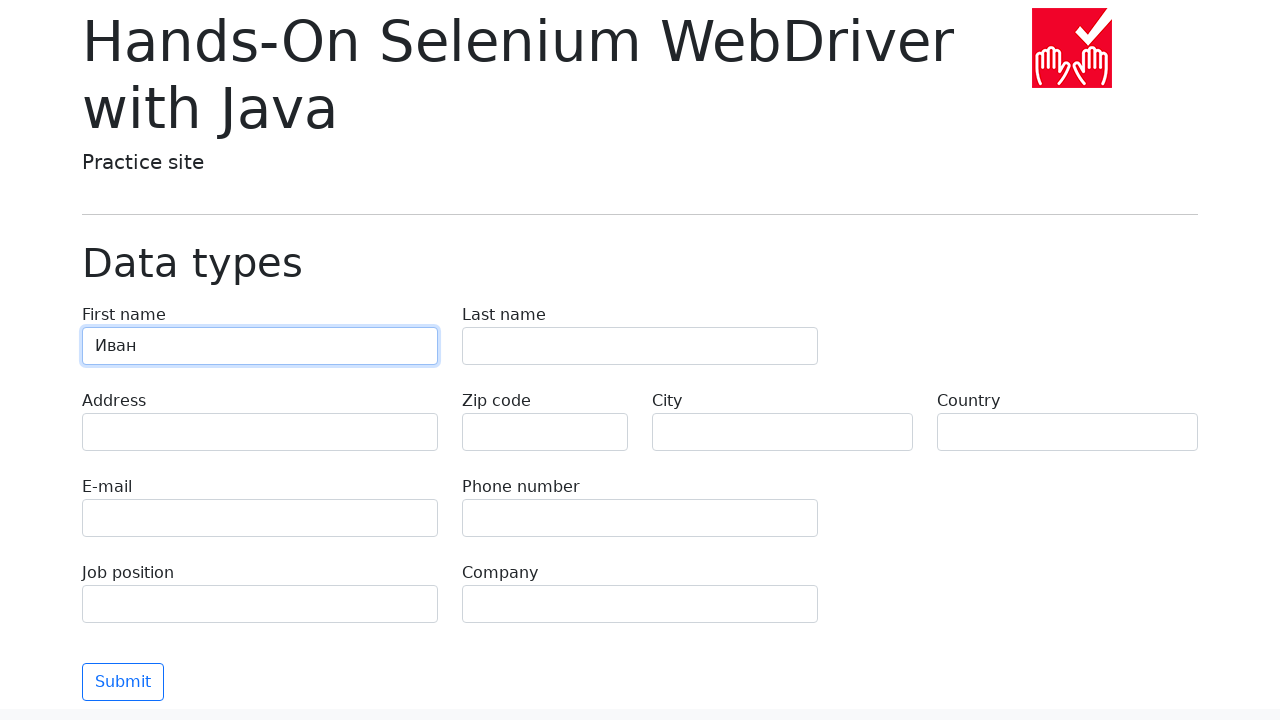

Filled last name field with 'Петров' on [name="last-name"]
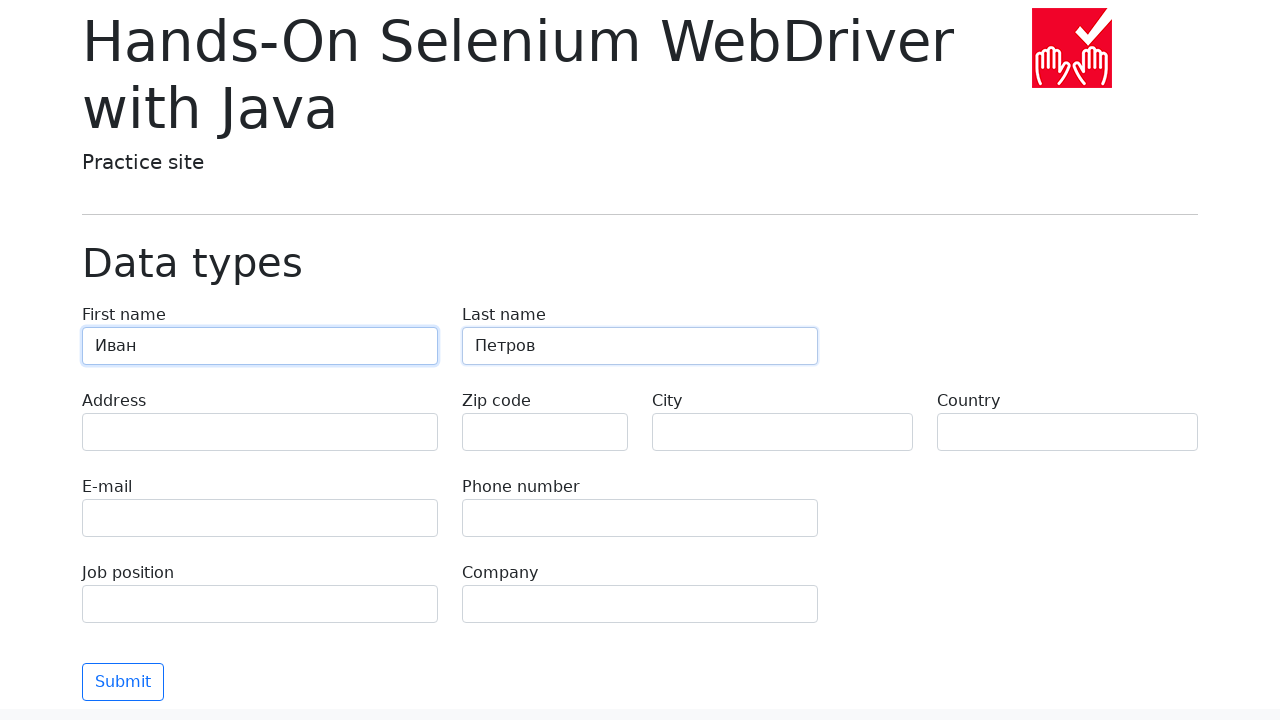

Filled address field with 'Ленина, 55-3' on [name="address"]
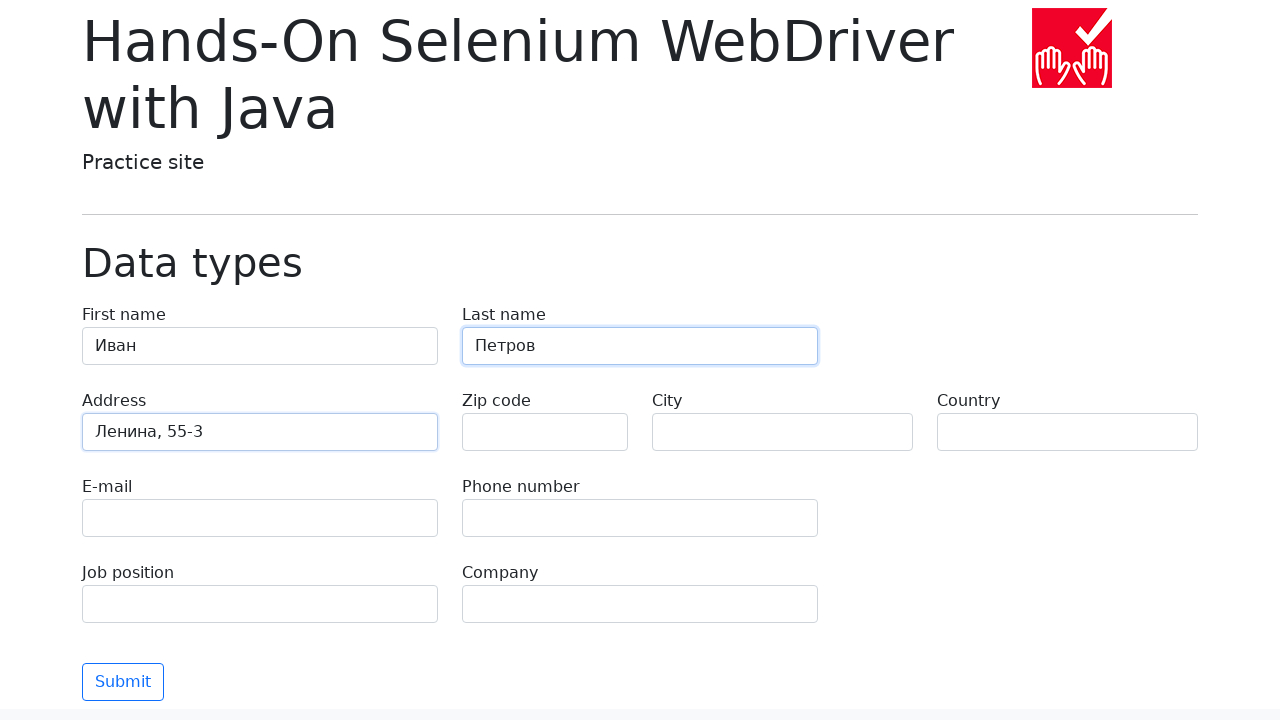

Left zip-code field intentionally empty on [name="zip-code"]
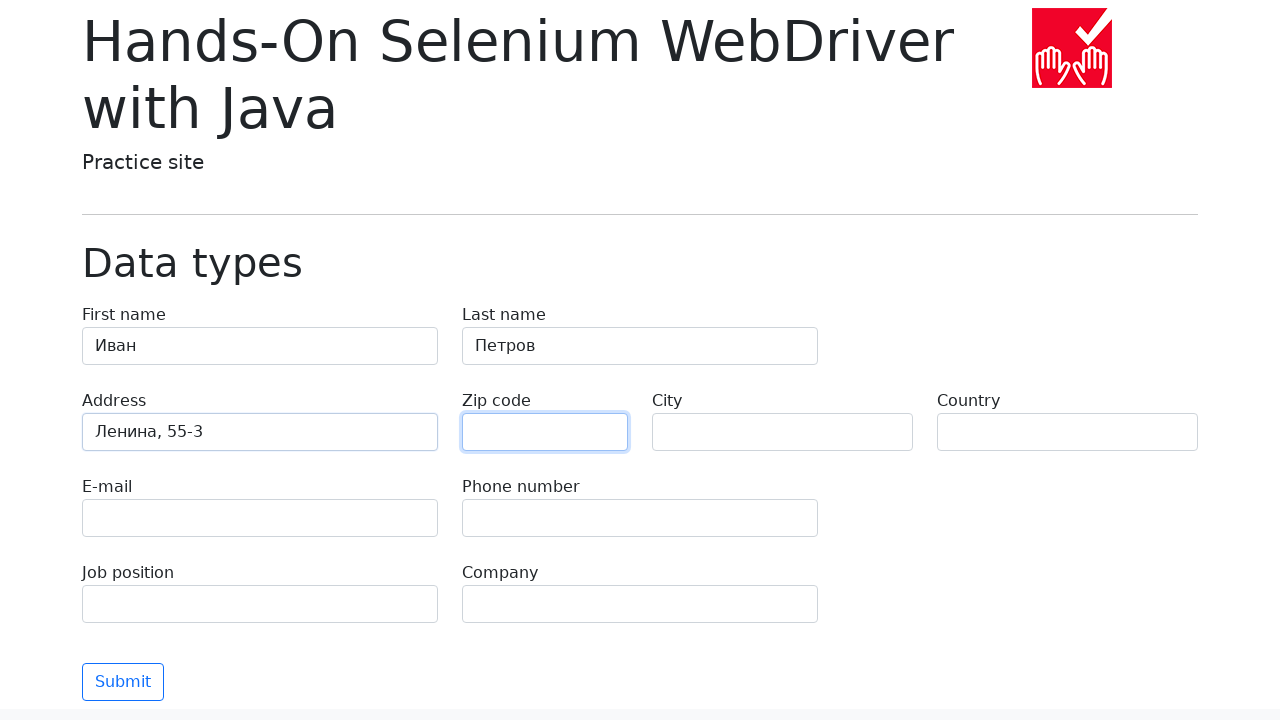

Filled city field with 'Москва' on [name="city"]
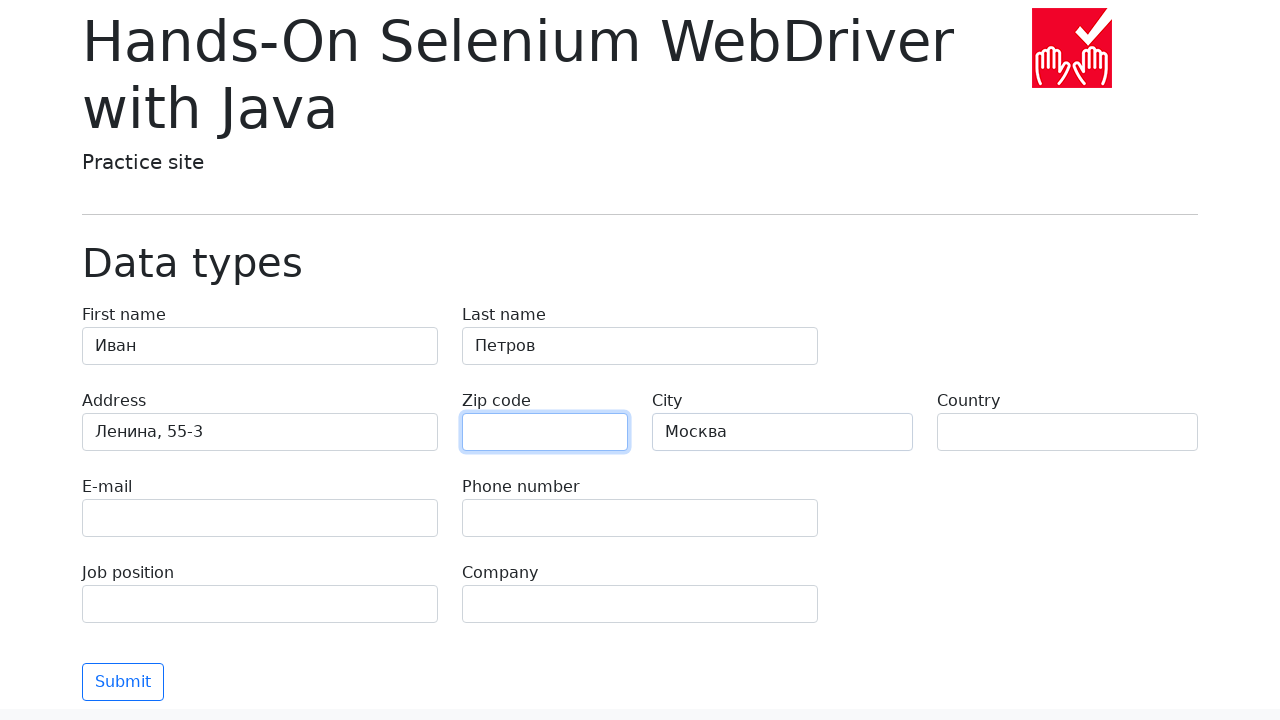

Filled country field with 'Россия' on [name="country"]
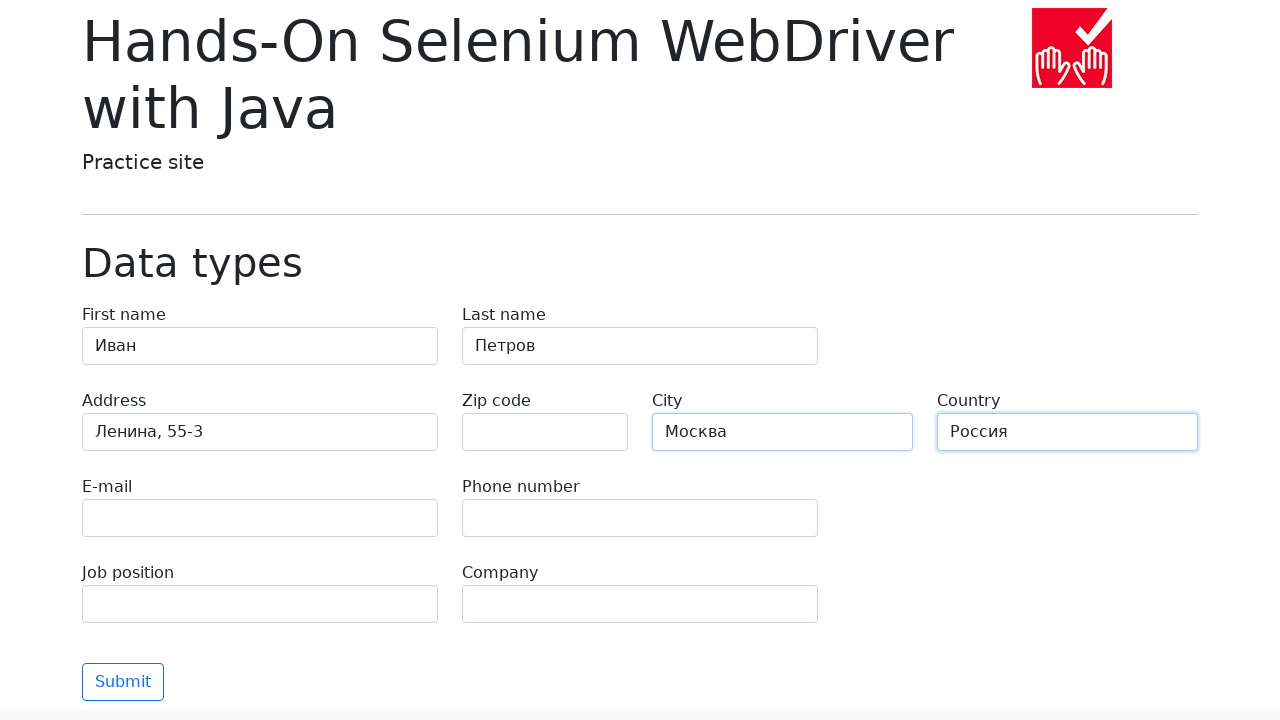

Filled email field with 'test@skypro.com' on [name="e-mail"]
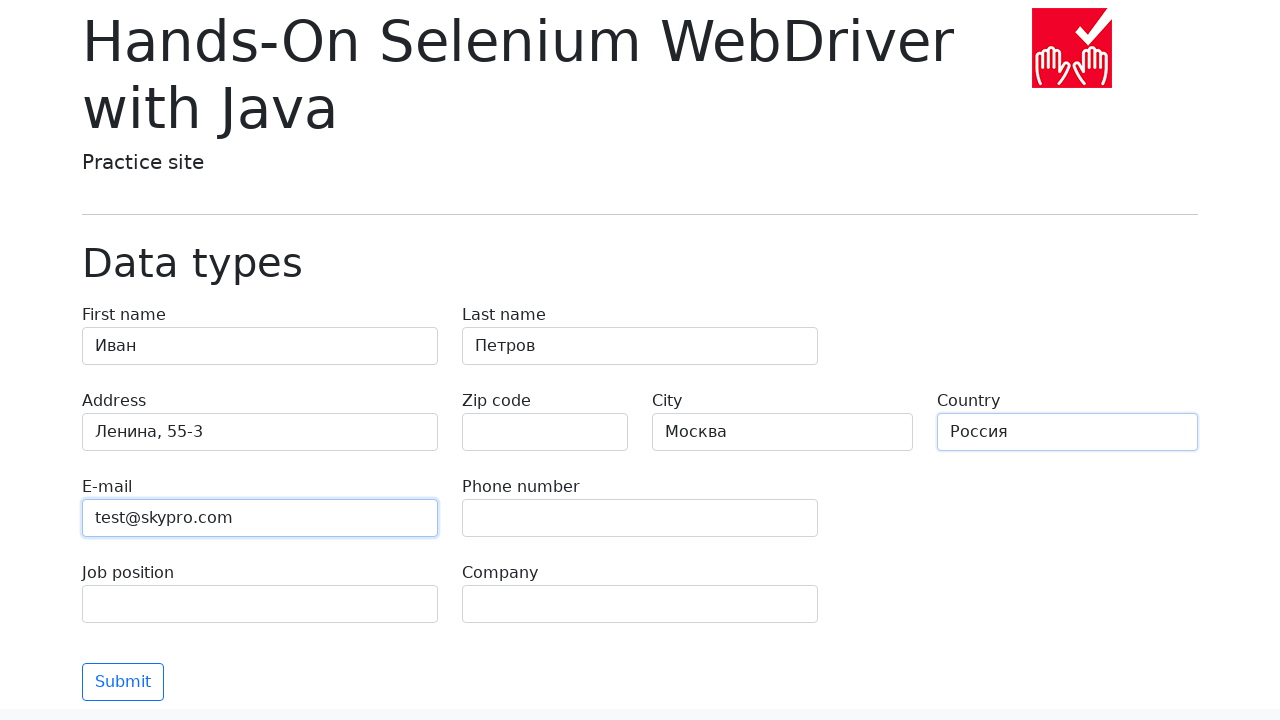

Filled phone field with '+7985899998787' on [name="phone"]
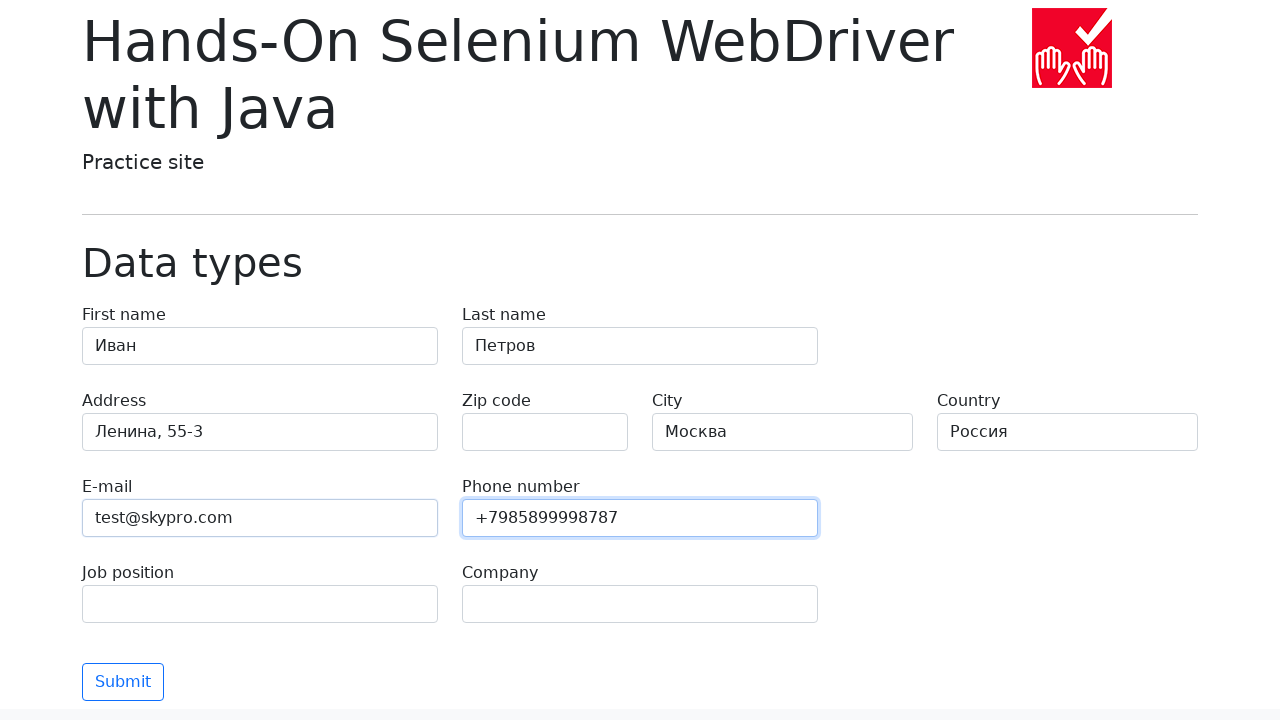

Filled job position field with 'QA' on [name="job-position"]
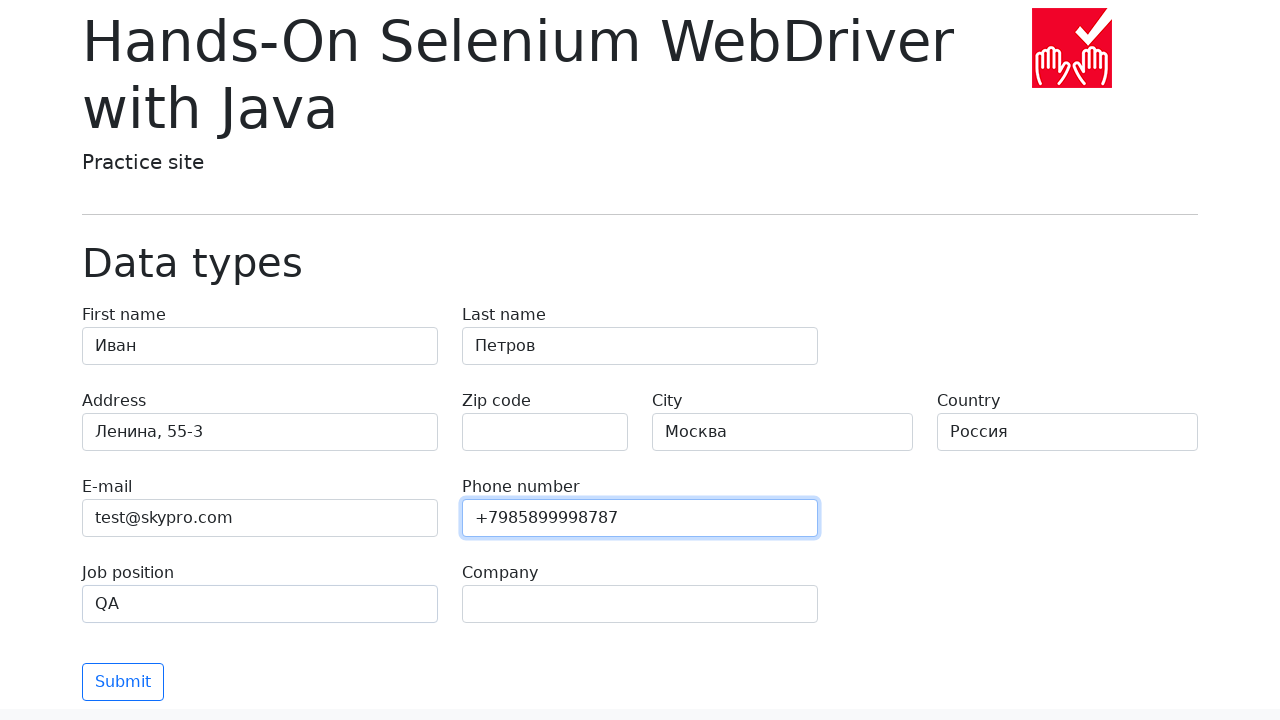

Filled company field with 'SkyPro' on [name="company"]
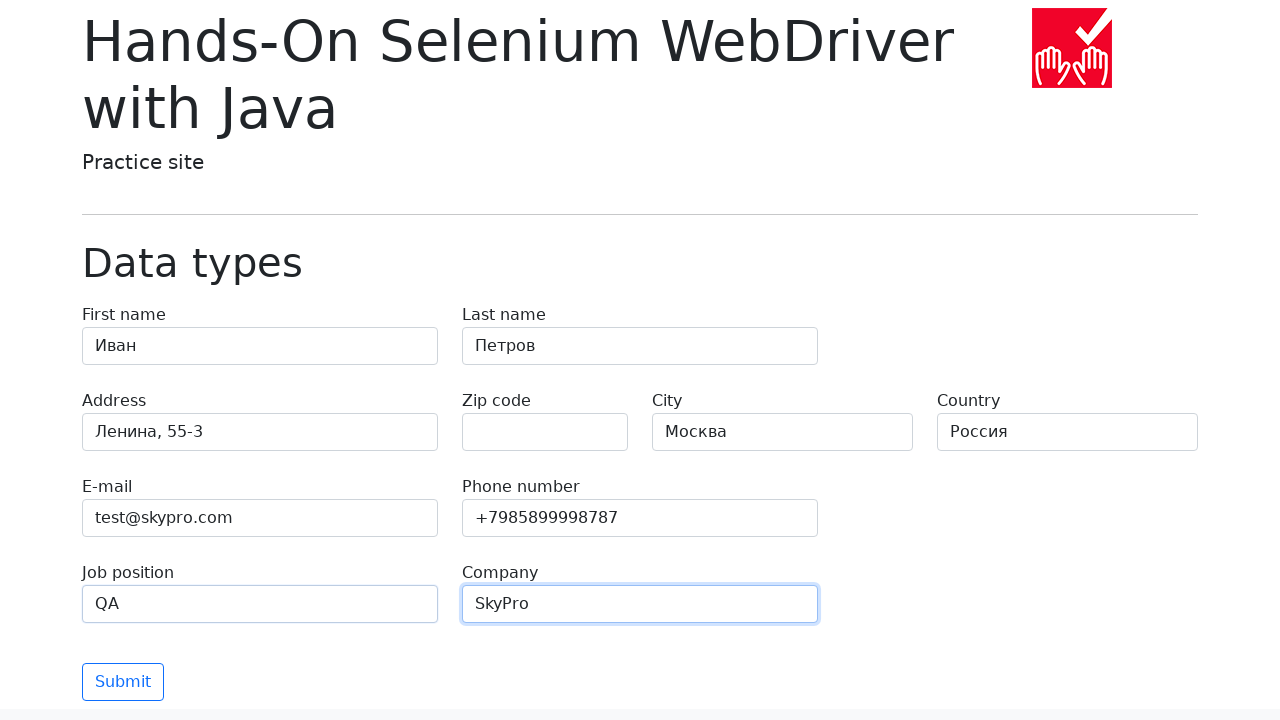

Clicked submit button to submit the form at (123, 682) on [type="submit"]
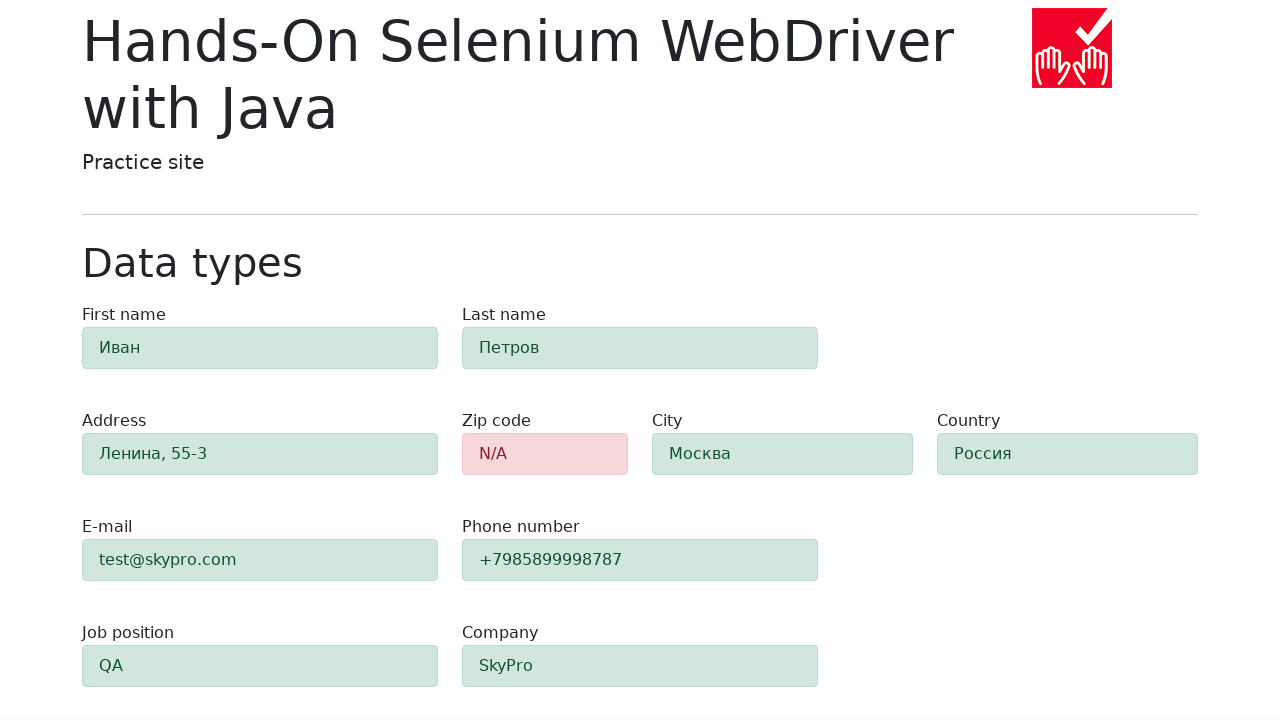

Form validation alerts appeared
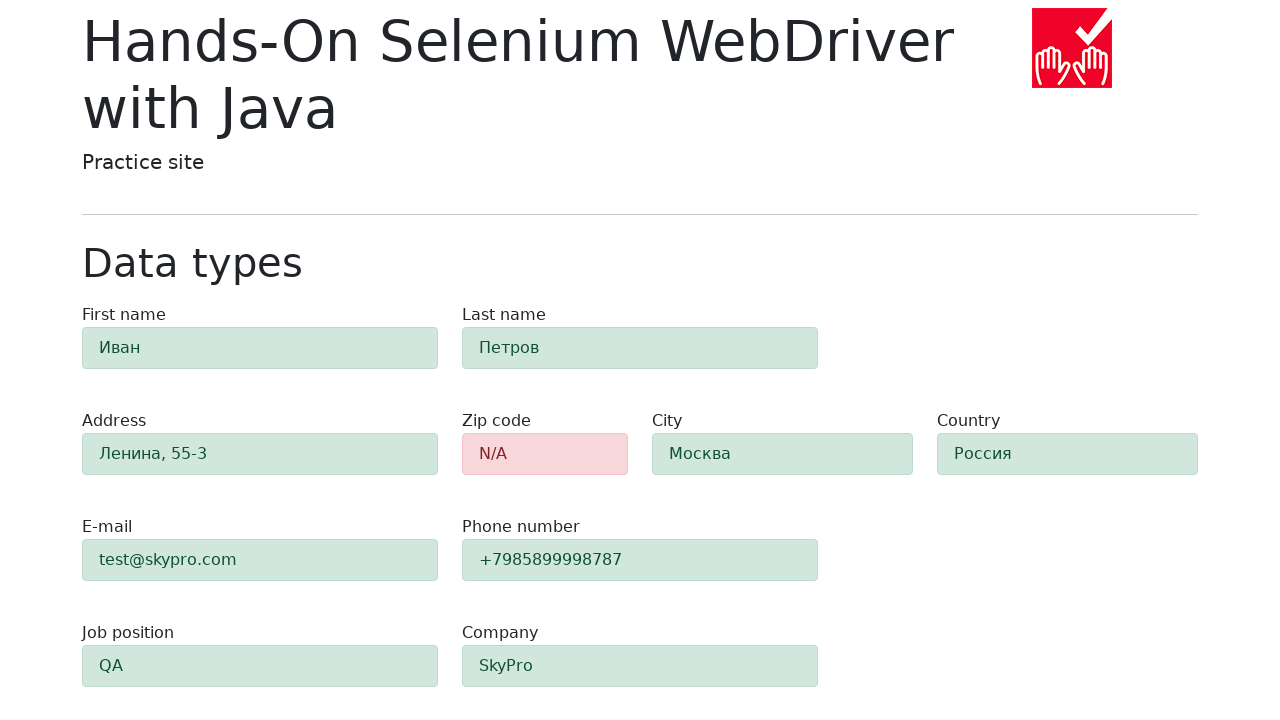

Retrieved zip-code field background color: rgb(248, 215, 218)
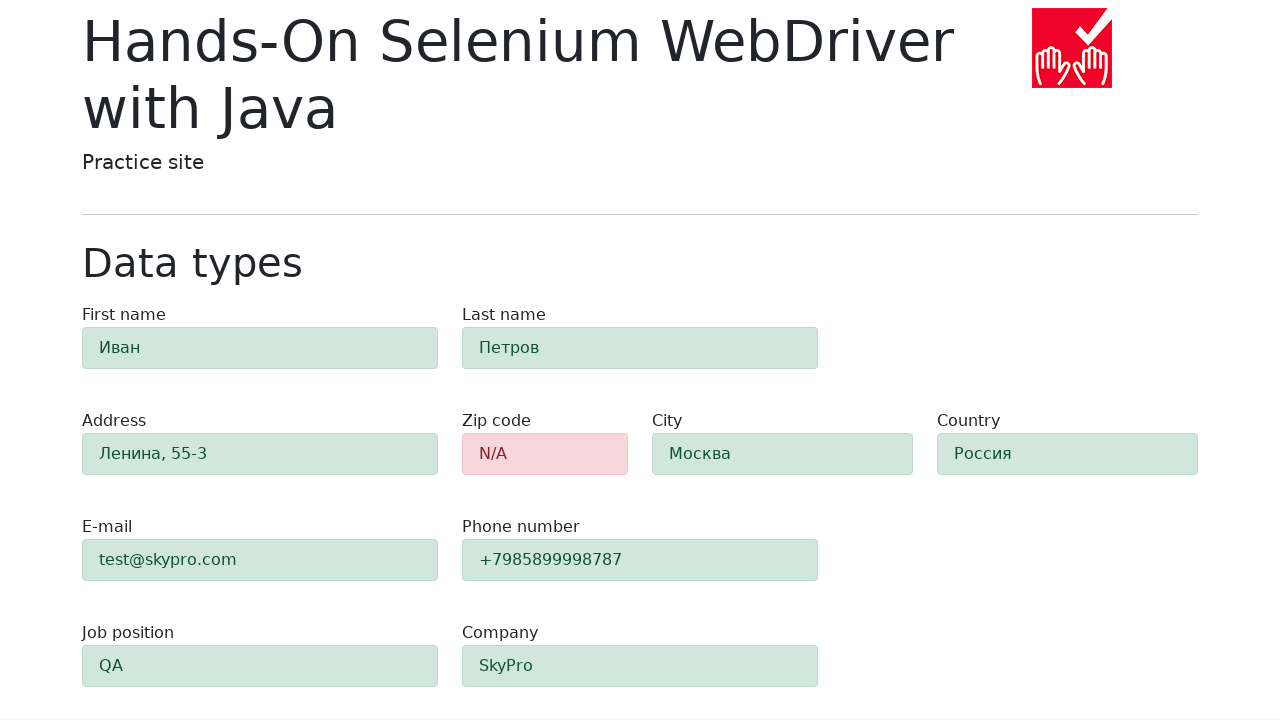

Verified zip-code field has red background indicating error state
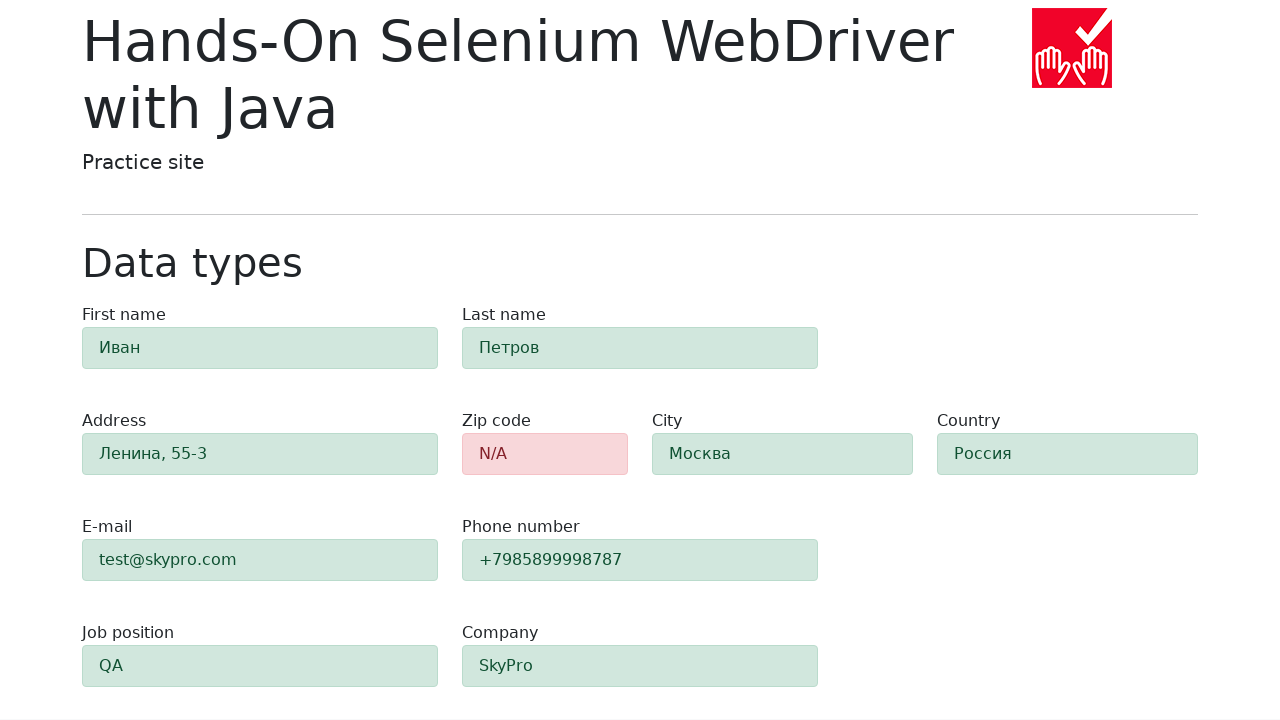

Found 9 success alert fields to verify
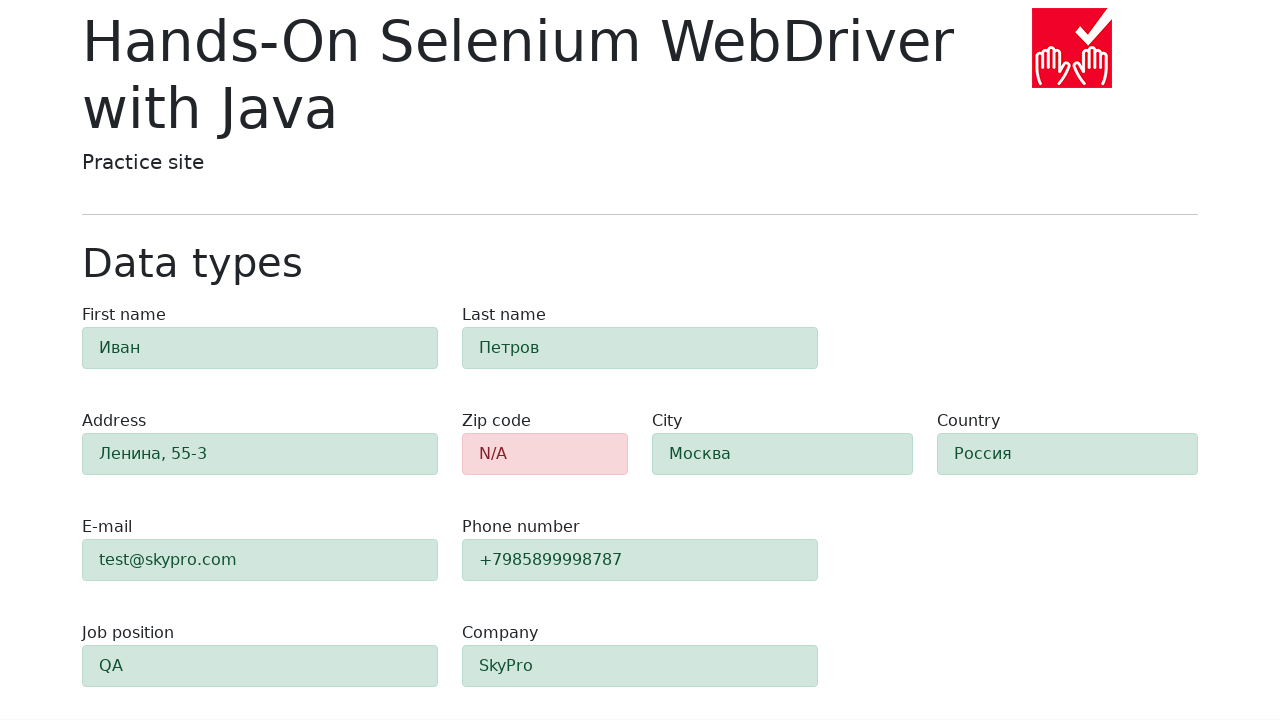

Retrieved alert field 1 background color: rgb(209, 231, 221)
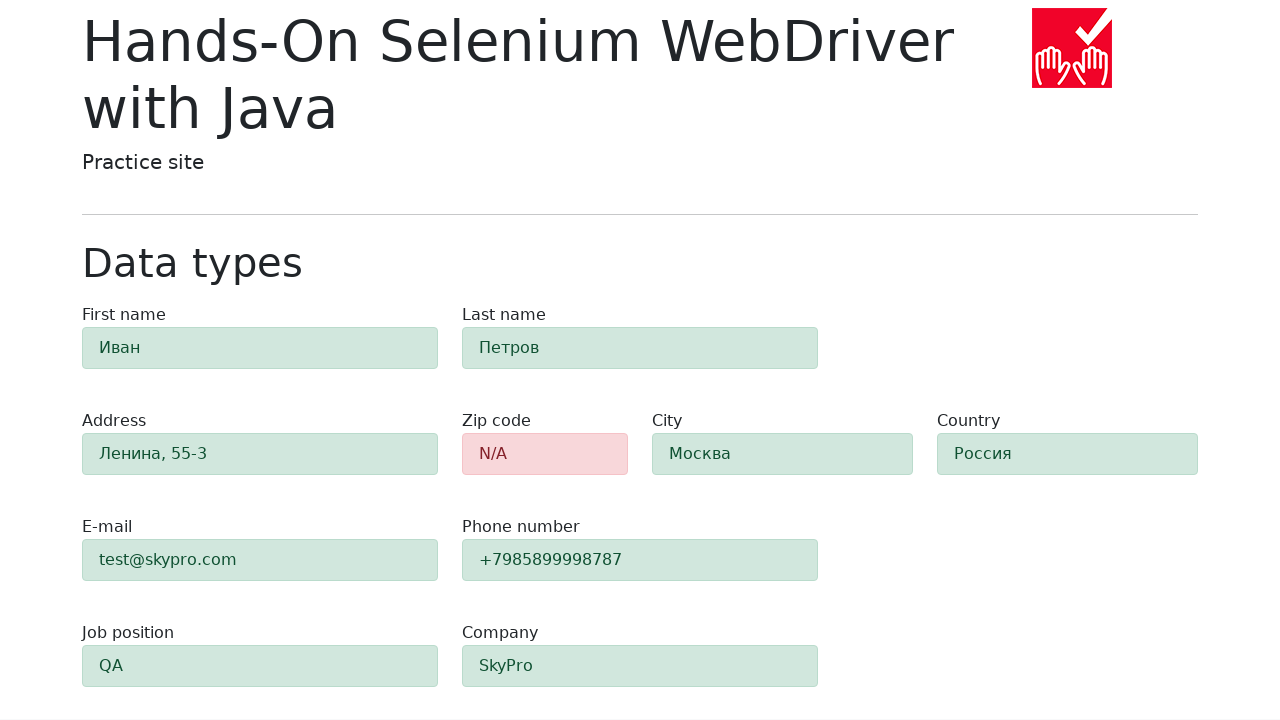

Verified alert field 1 has green background indicating success state
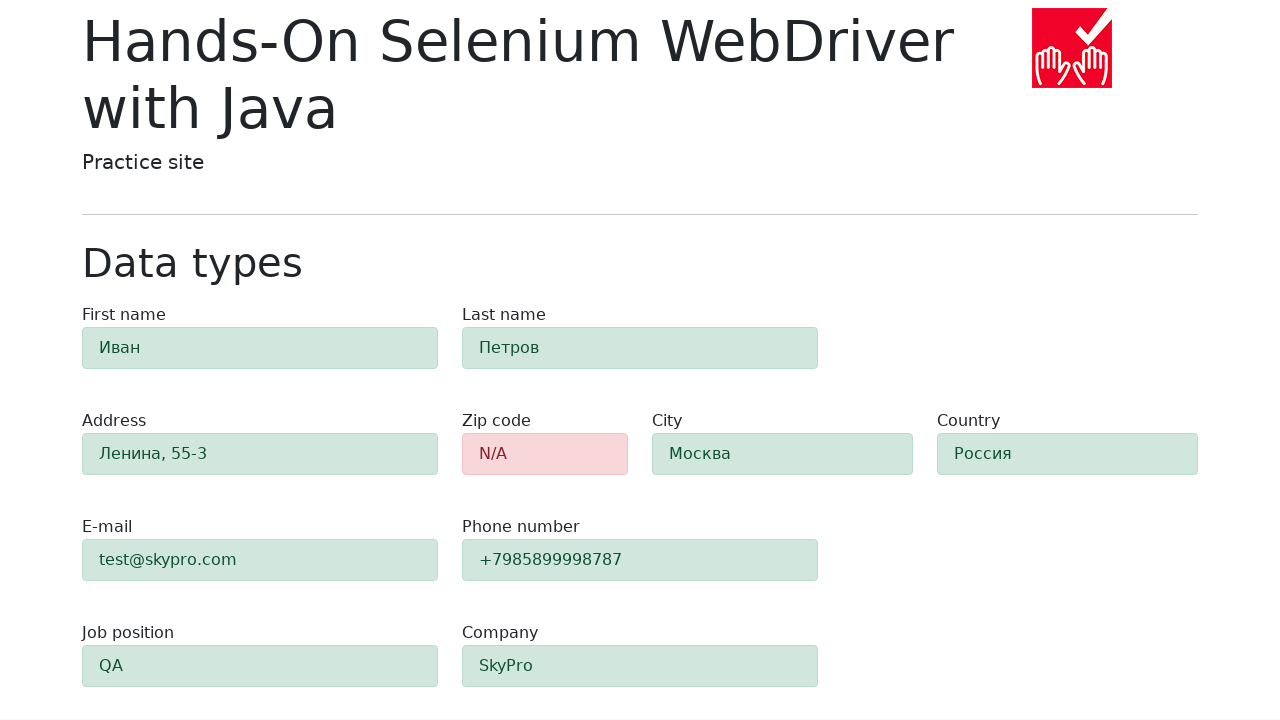

Retrieved alert field 2 background color: rgb(209, 231, 221)
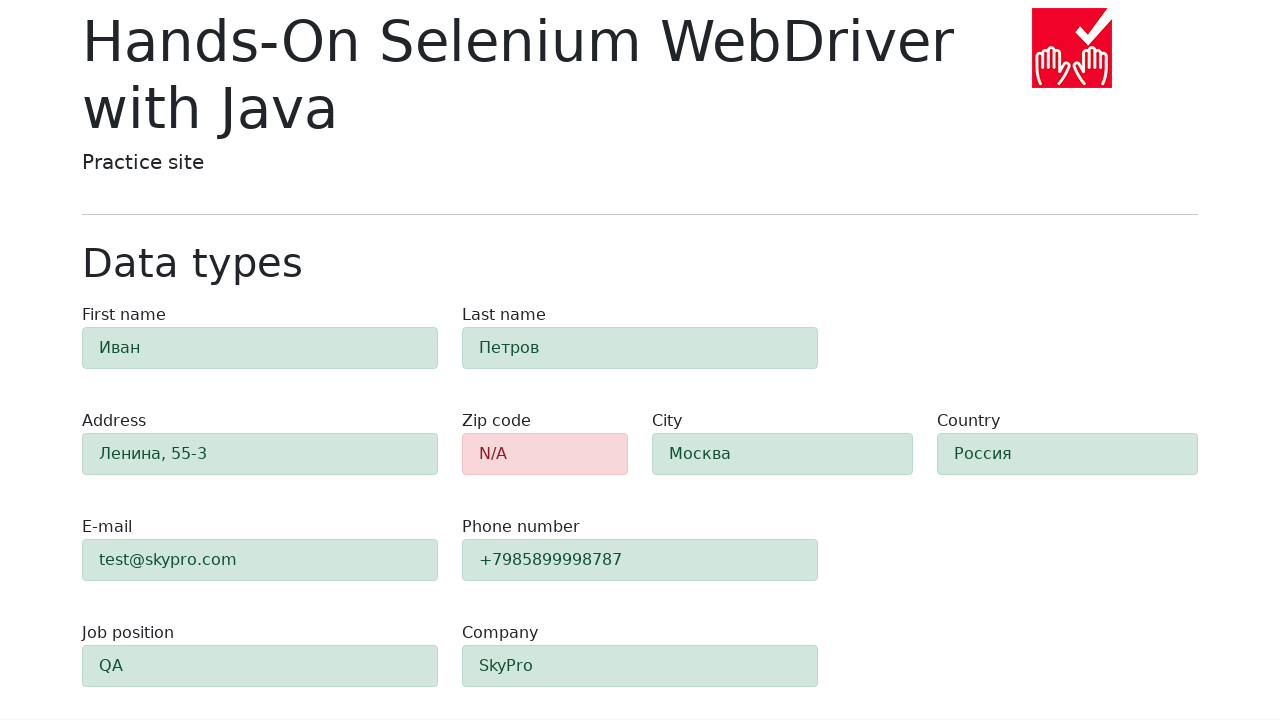

Verified alert field 2 has green background indicating success state
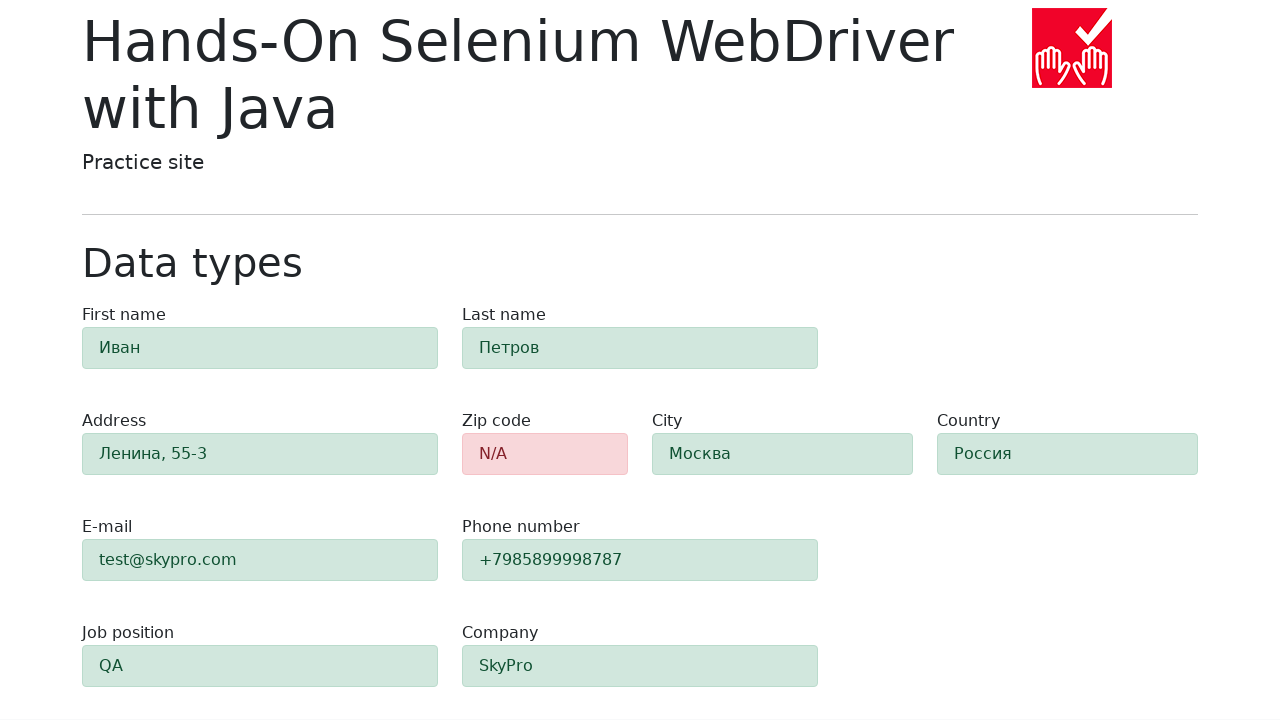

Retrieved alert field 3 background color: rgb(209, 231, 221)
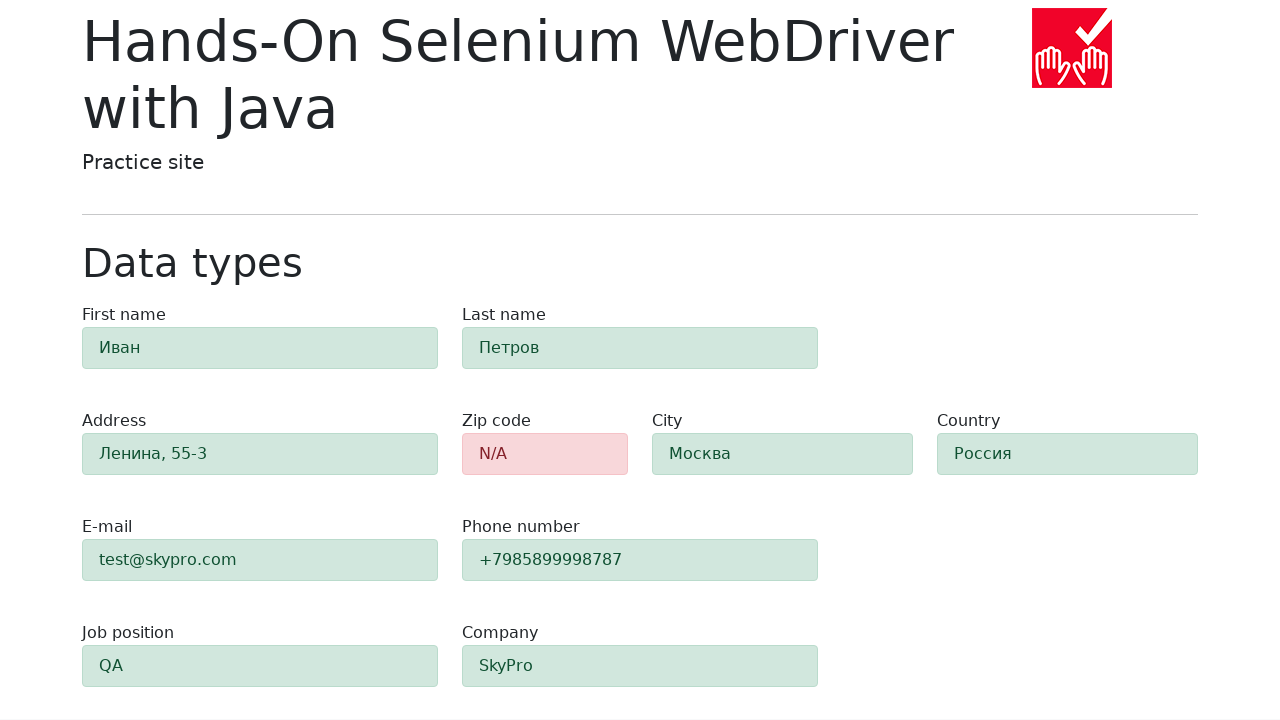

Verified alert field 3 has green background indicating success state
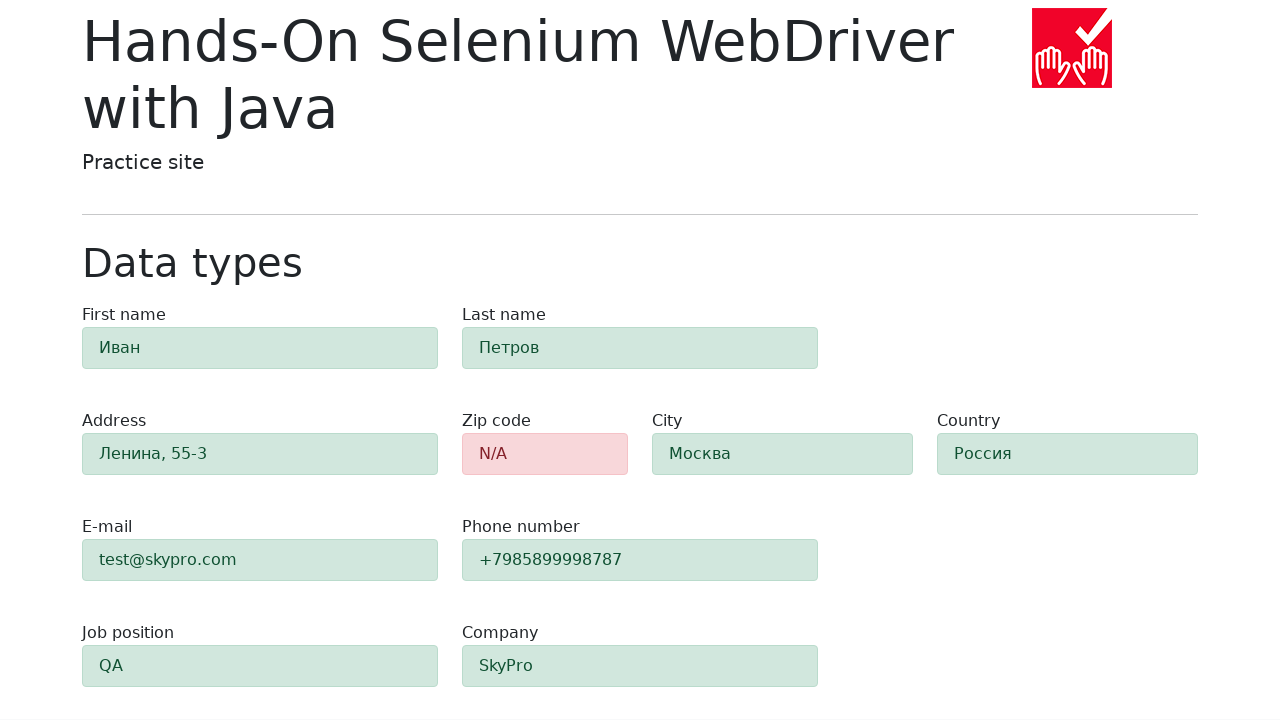

Retrieved alert field 4 background color: rgb(209, 231, 221)
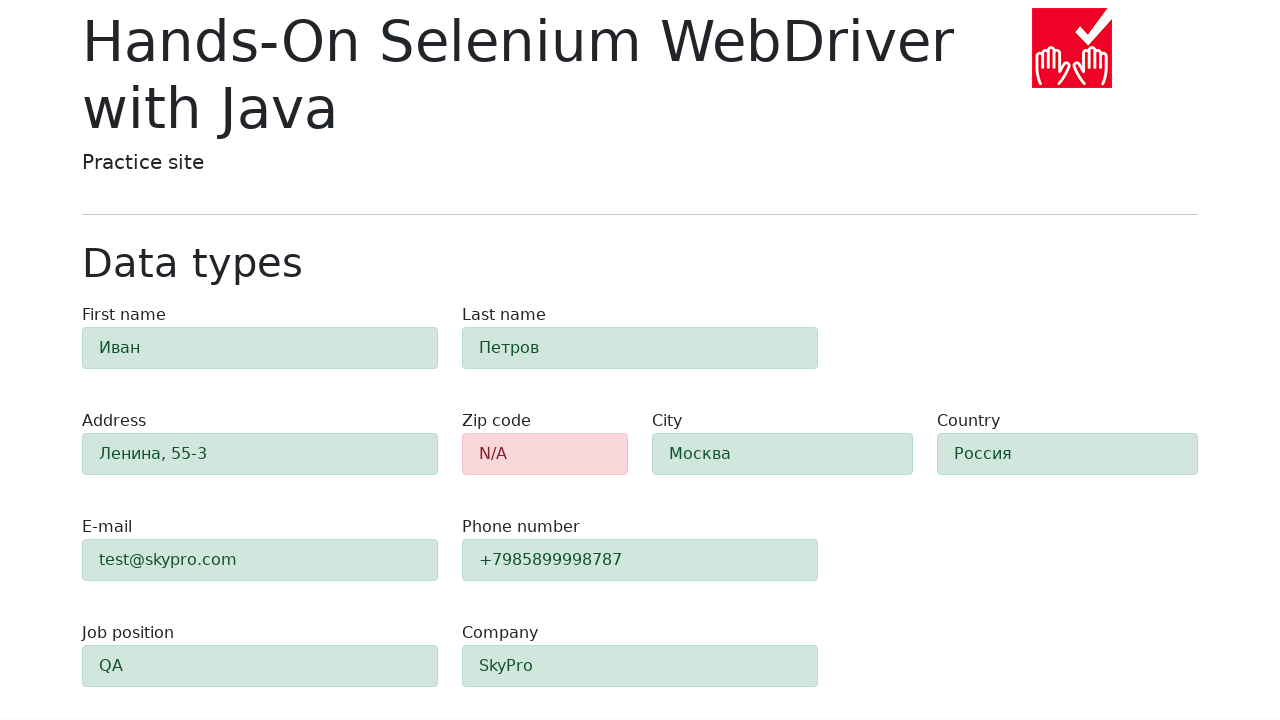

Verified alert field 4 has green background indicating success state
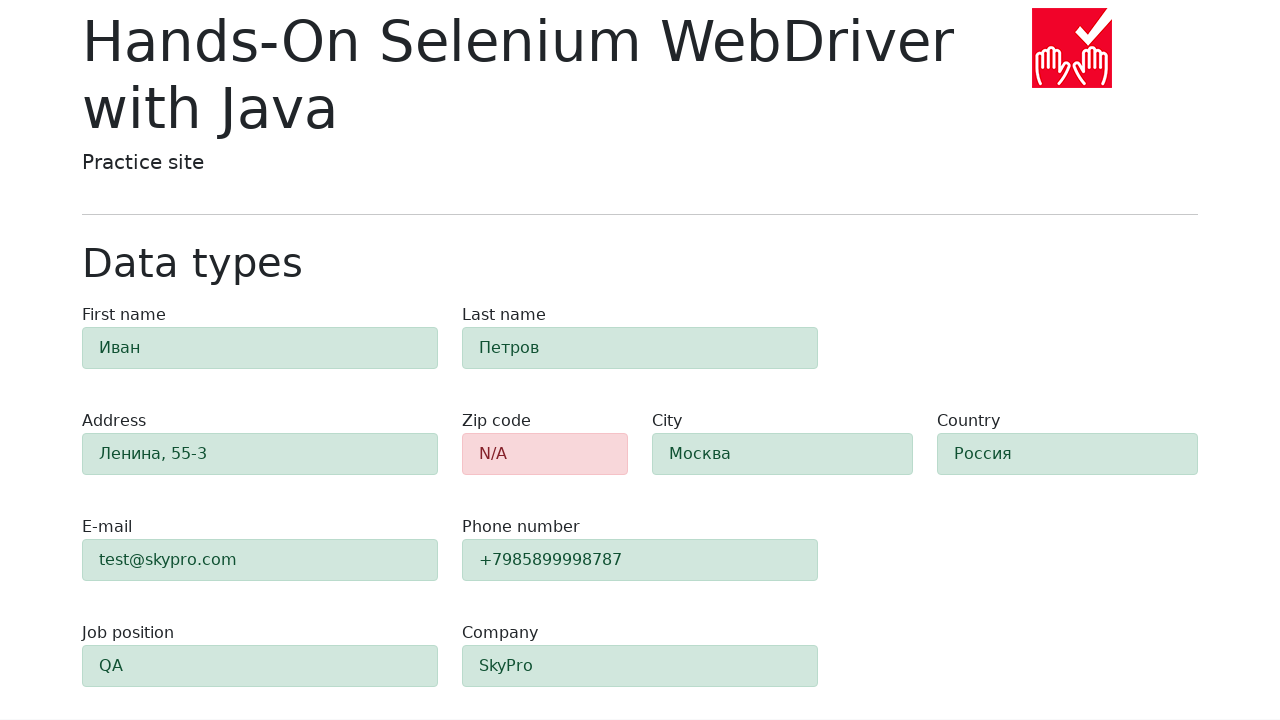

Retrieved alert field 5 background color: rgb(209, 231, 221)
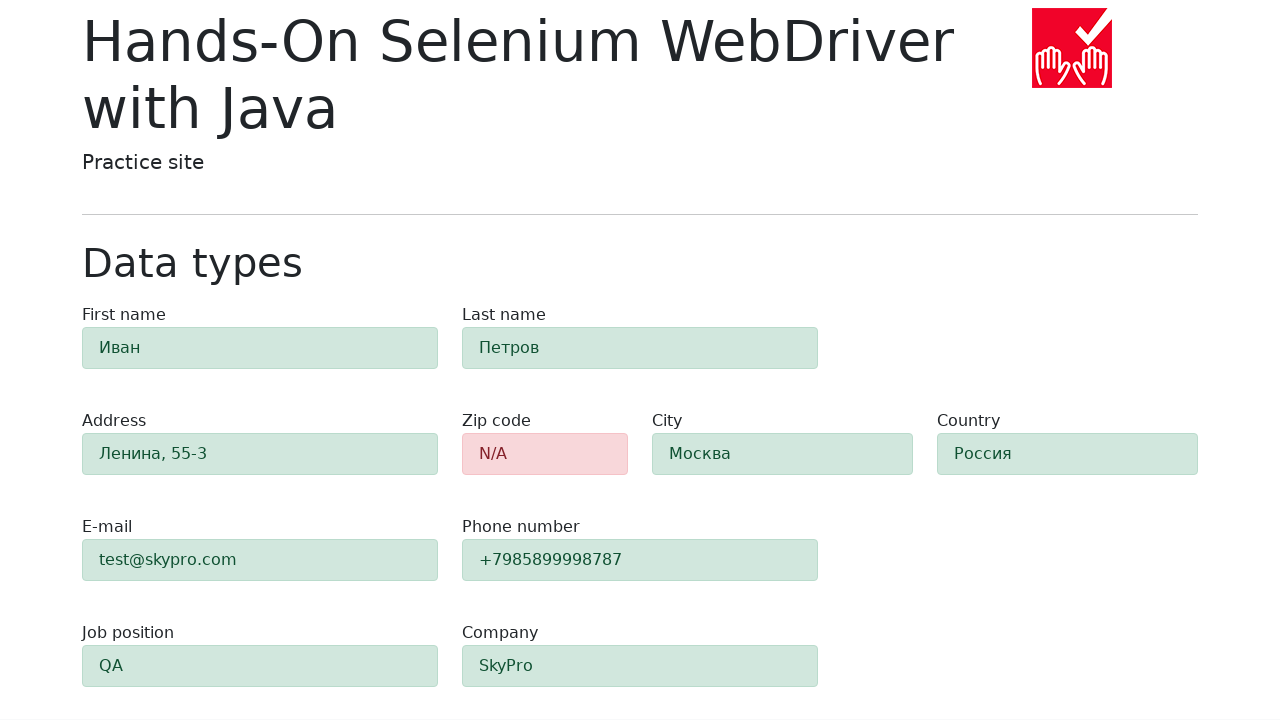

Verified alert field 5 has green background indicating success state
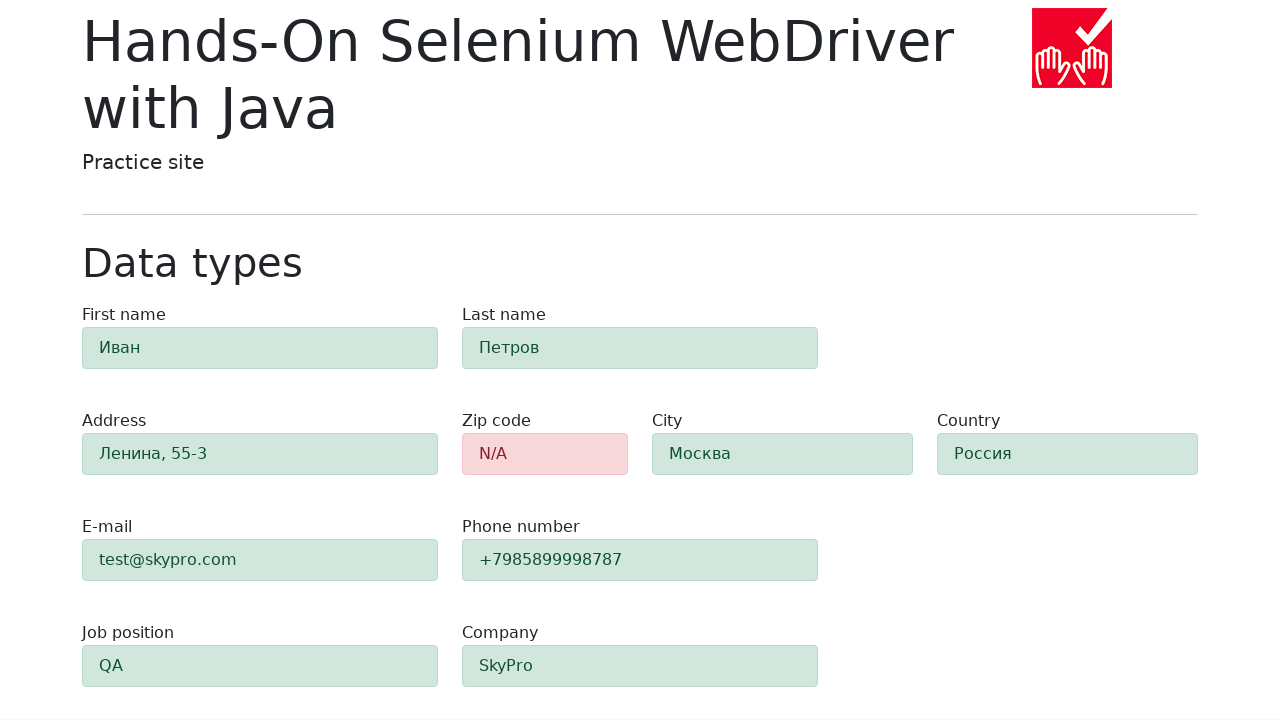

Retrieved alert field 6 background color: rgb(209, 231, 221)
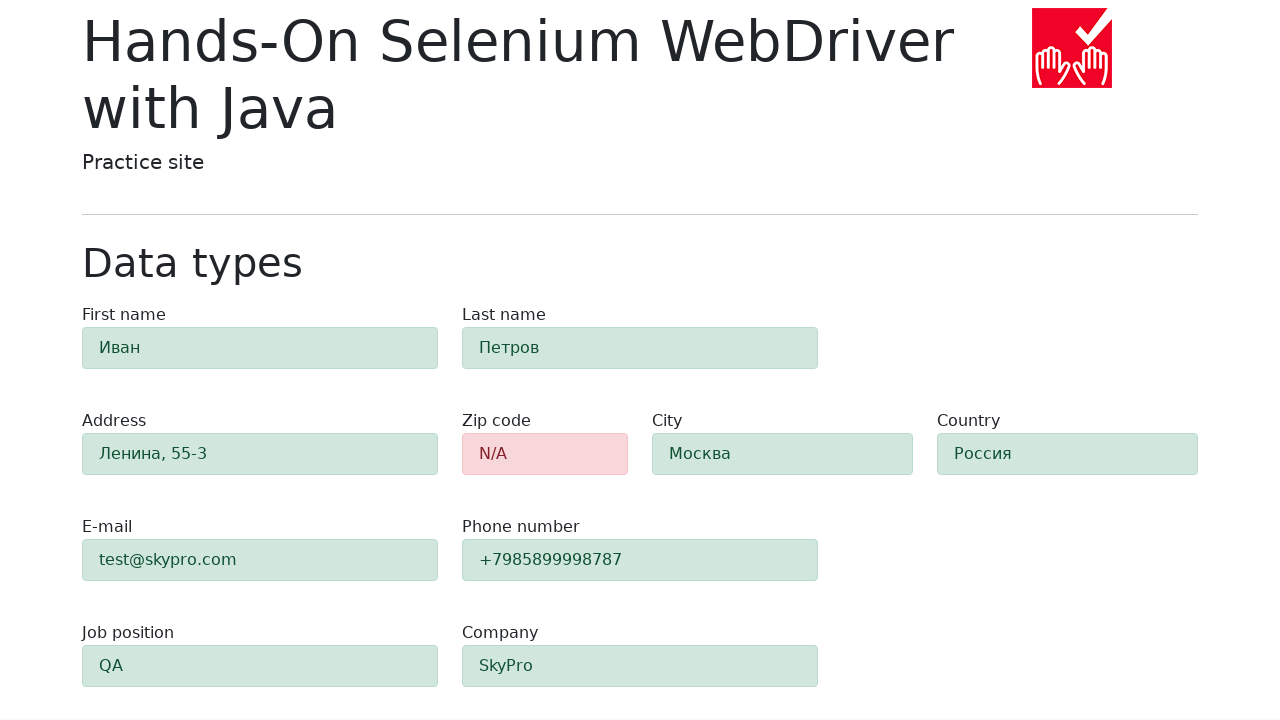

Verified alert field 6 has green background indicating success state
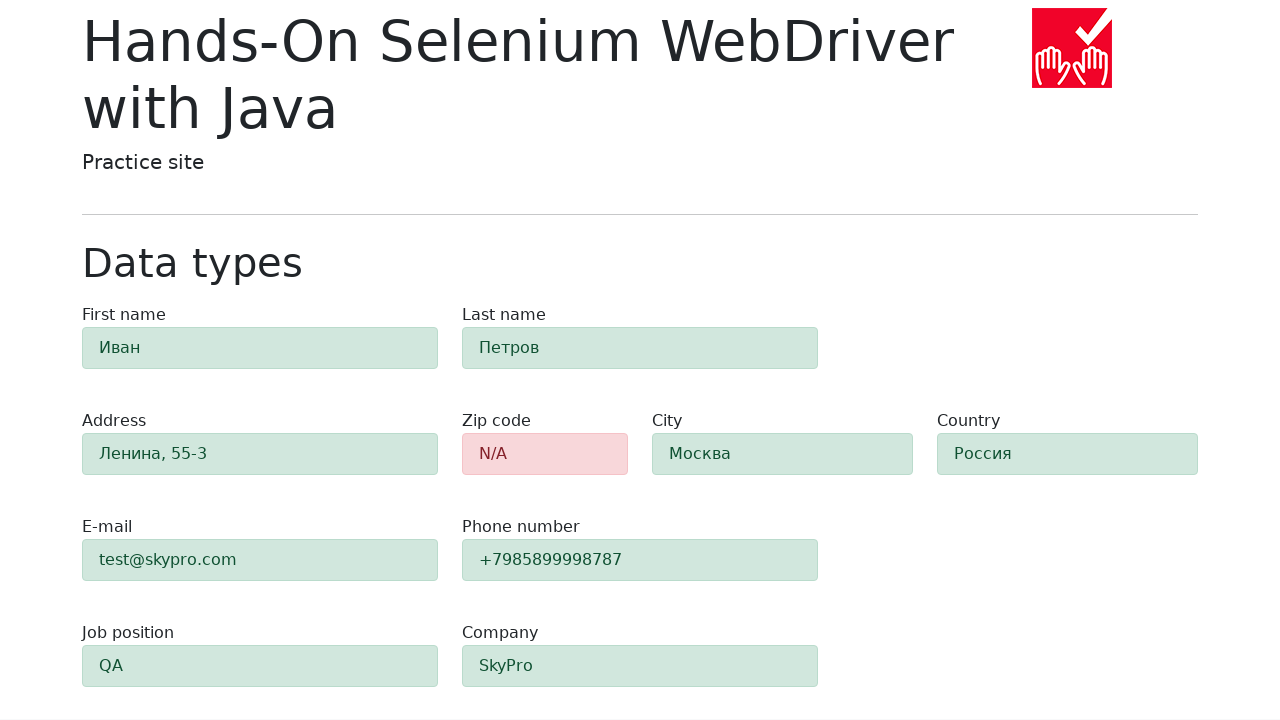

Retrieved alert field 7 background color: rgb(209, 231, 221)
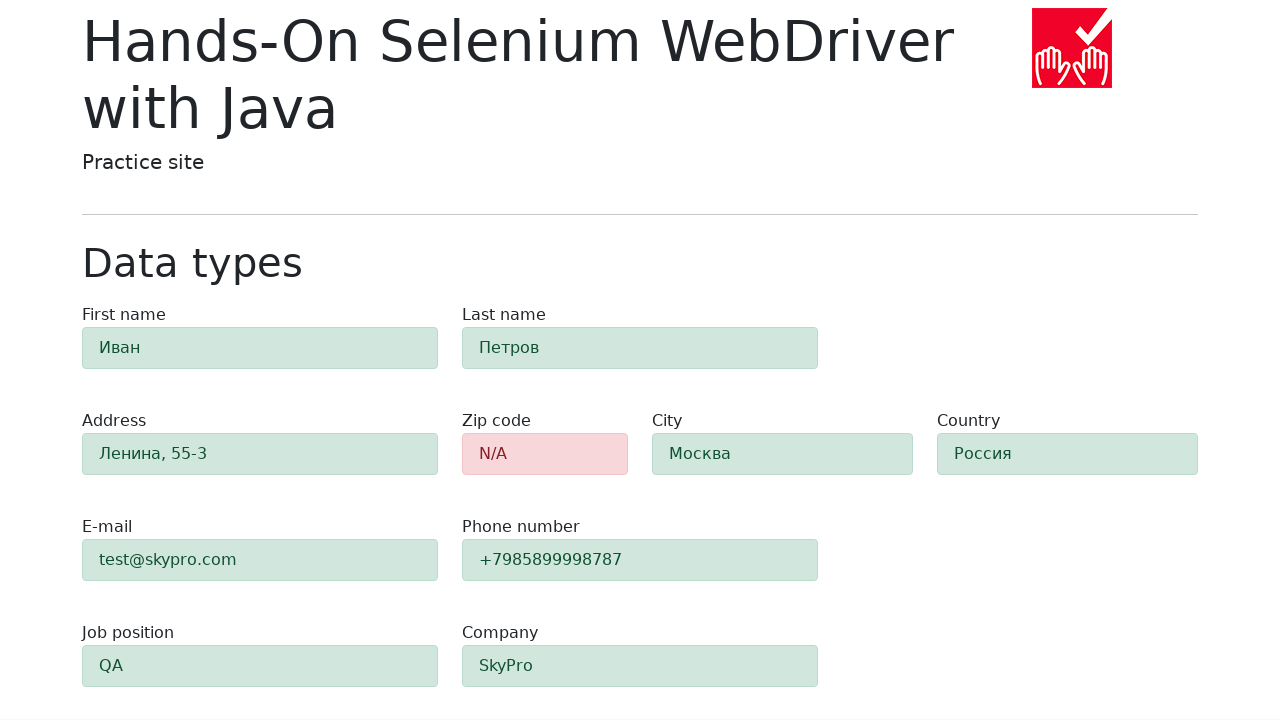

Verified alert field 7 has green background indicating success state
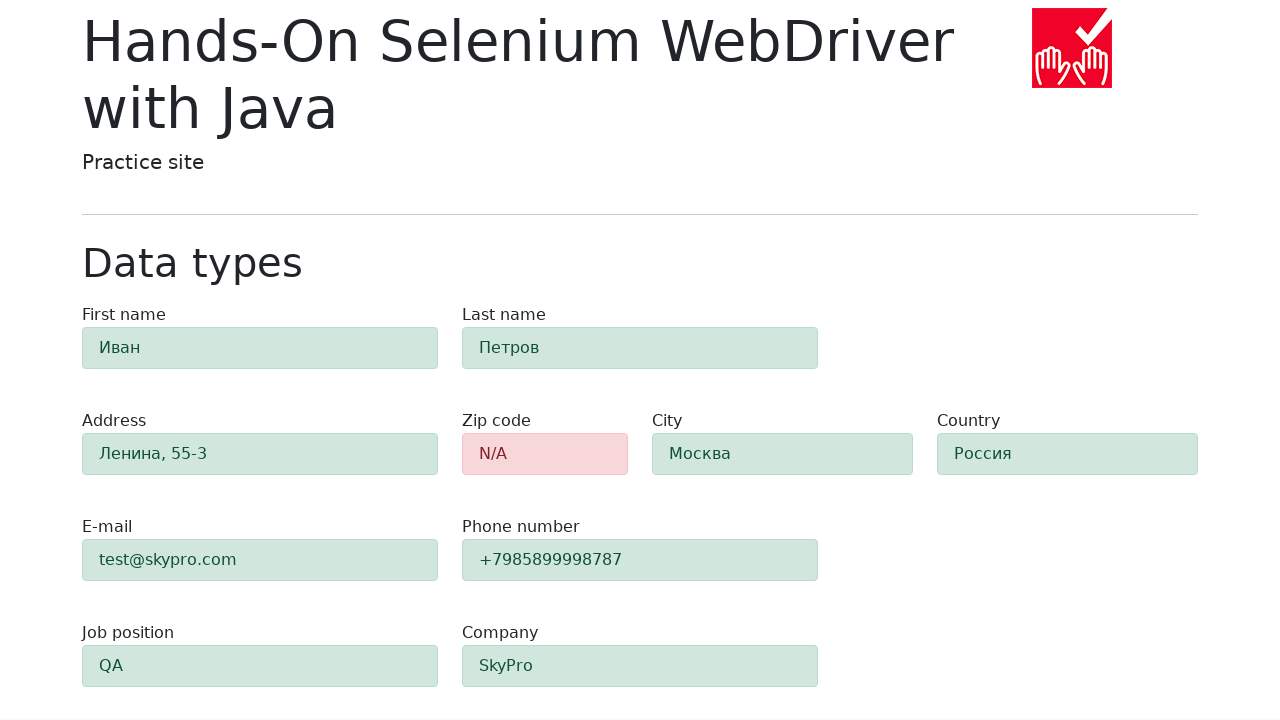

Retrieved alert field 8 background color: rgb(209, 231, 221)
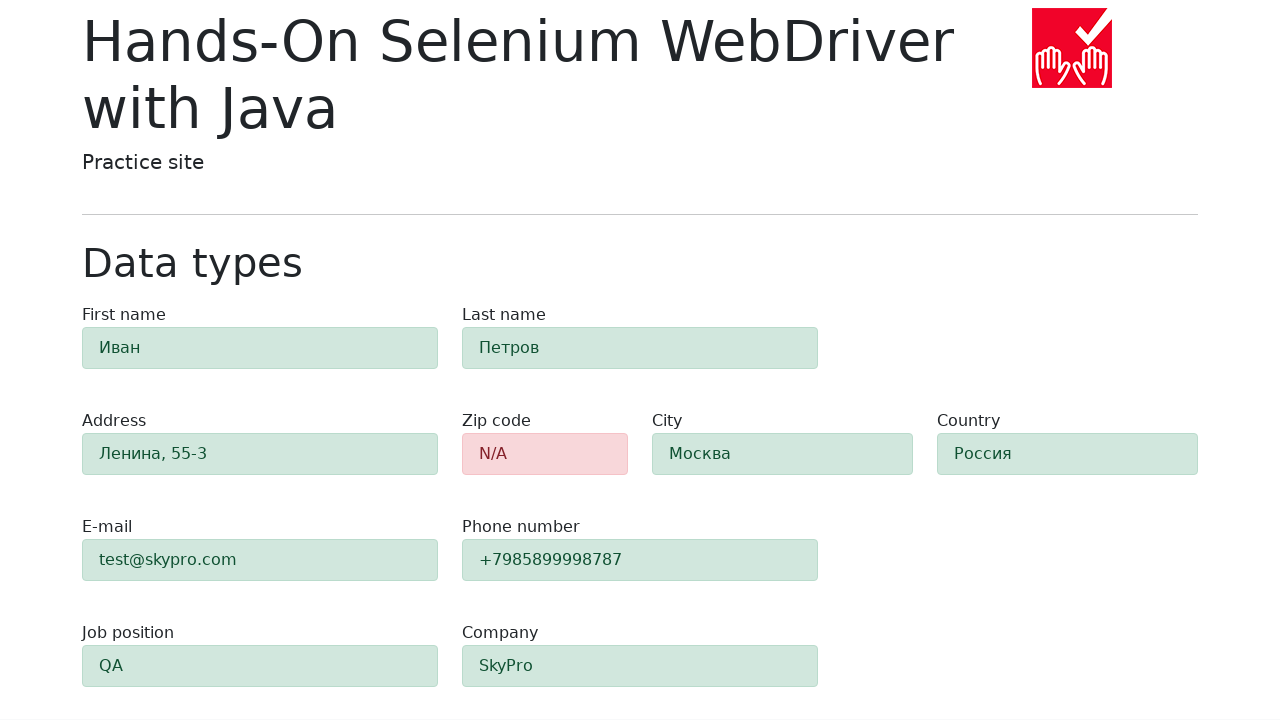

Verified alert field 8 has green background indicating success state
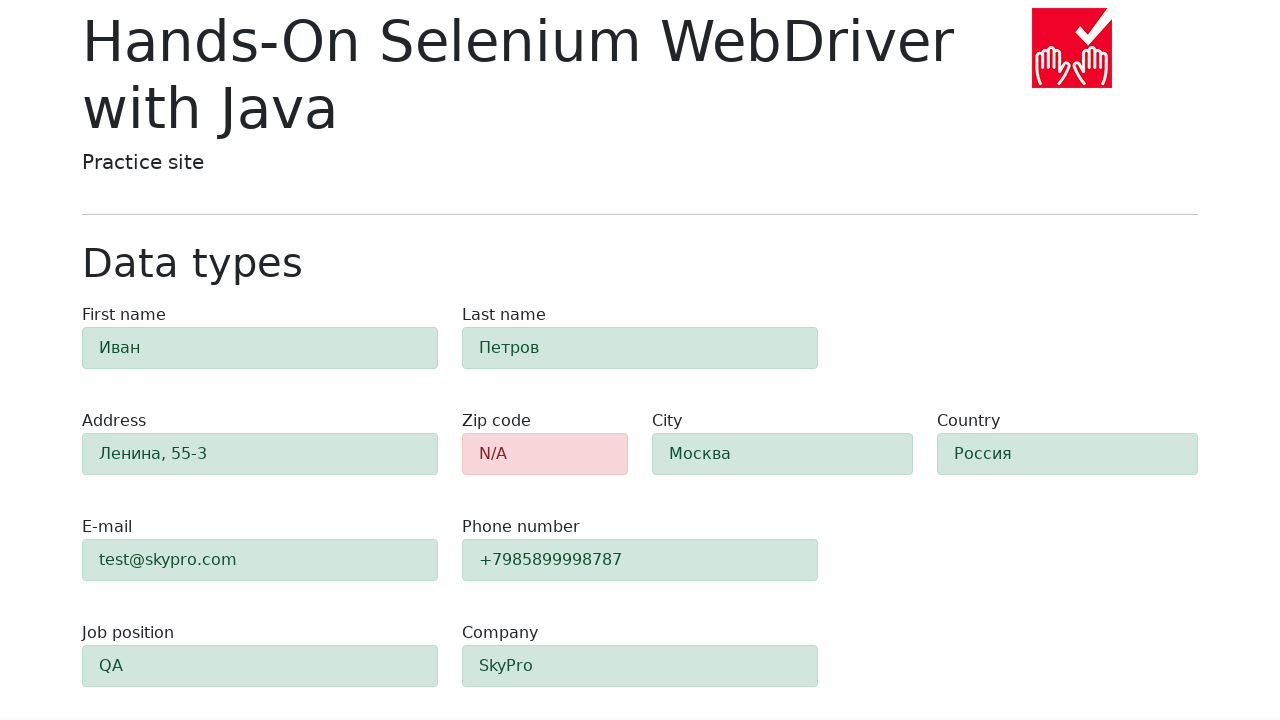

Retrieved alert field 9 background color: rgb(209, 231, 221)
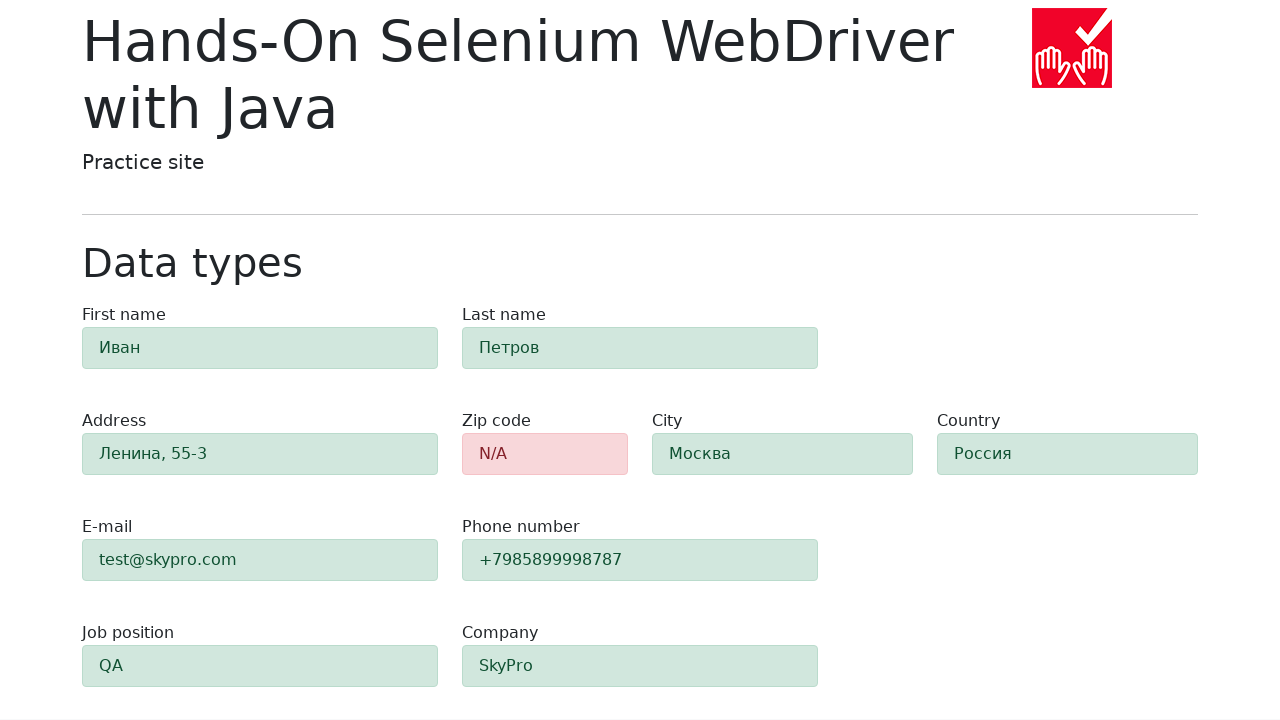

Verified alert field 9 has green background indicating success state
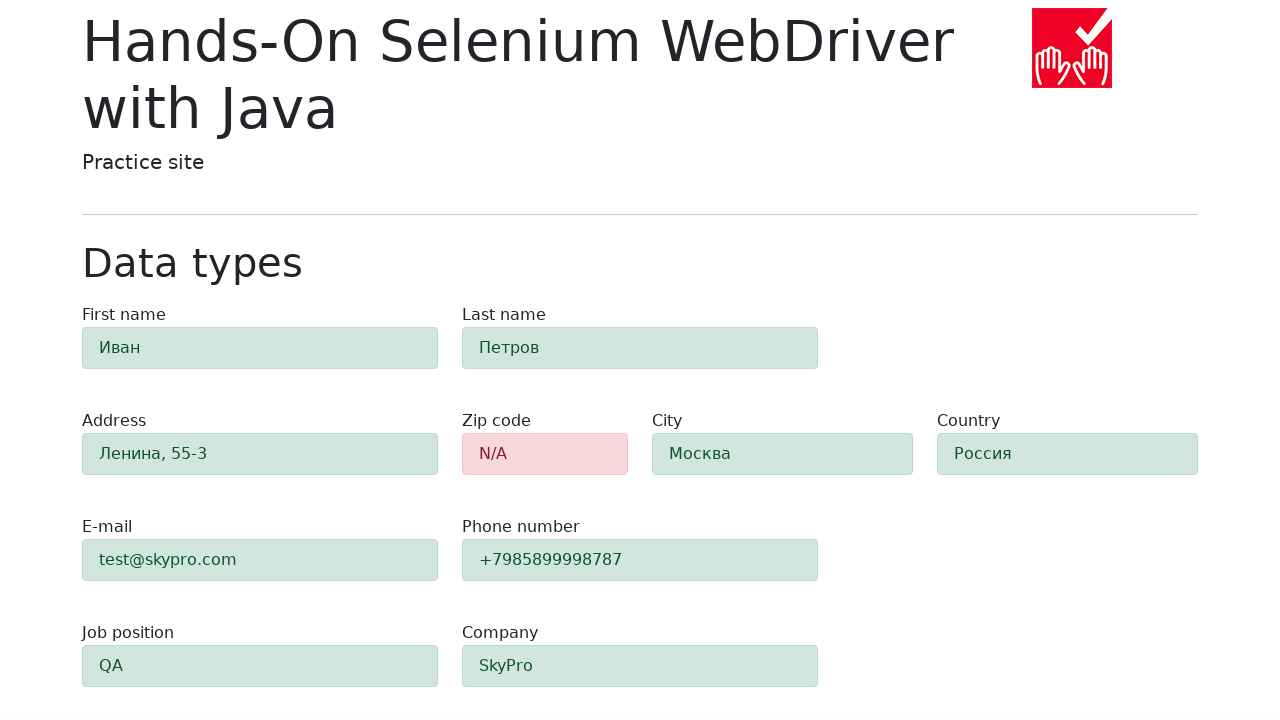

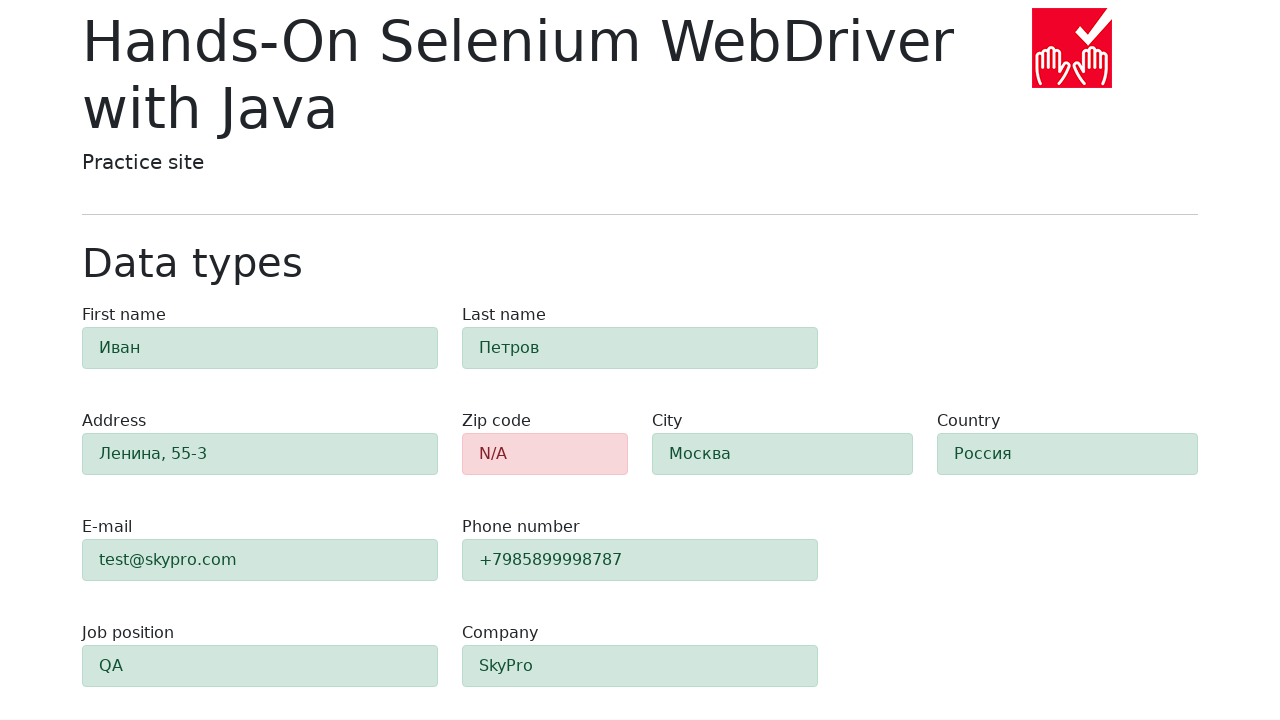